Tests a web form submission by filling a text input field with a value and clicking the submit button, then verifying the success message is displayed.

Starting URL: https://www.selenium.dev/selenium/web/web-form.html

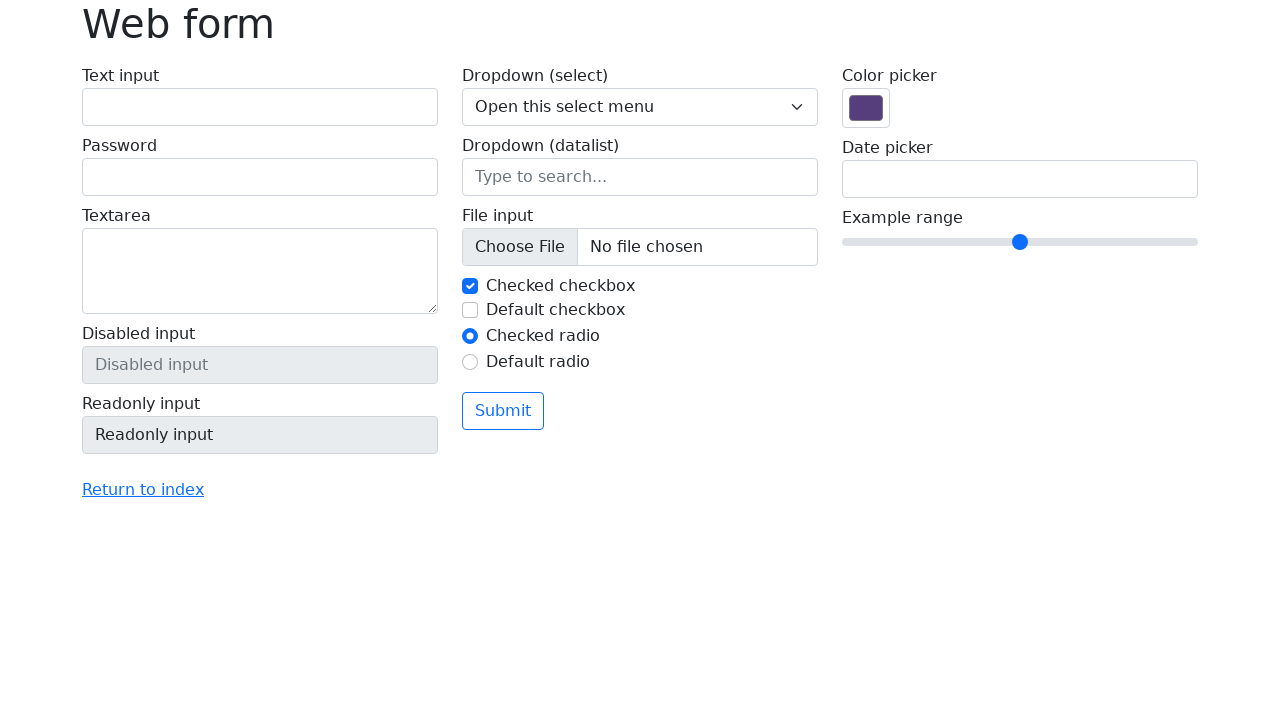

Verified page title is 'Web form'
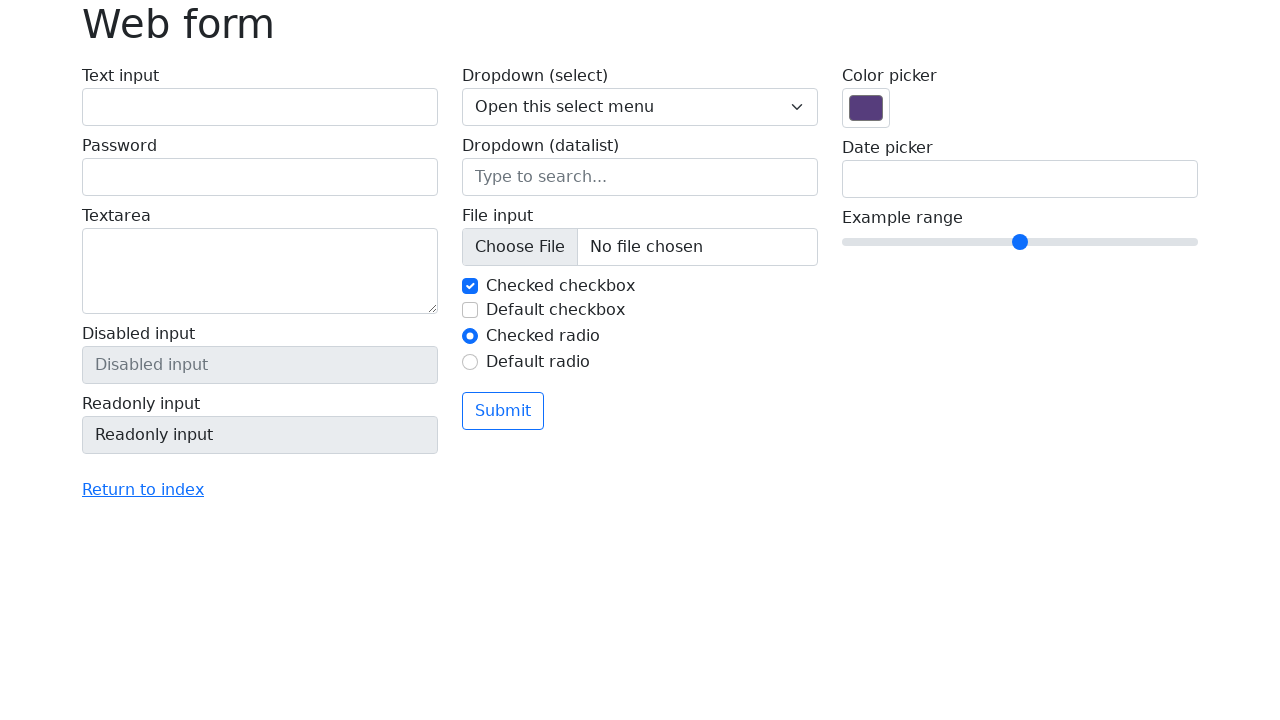

Filled text input field with 'Selenium' on input[name='my-text']
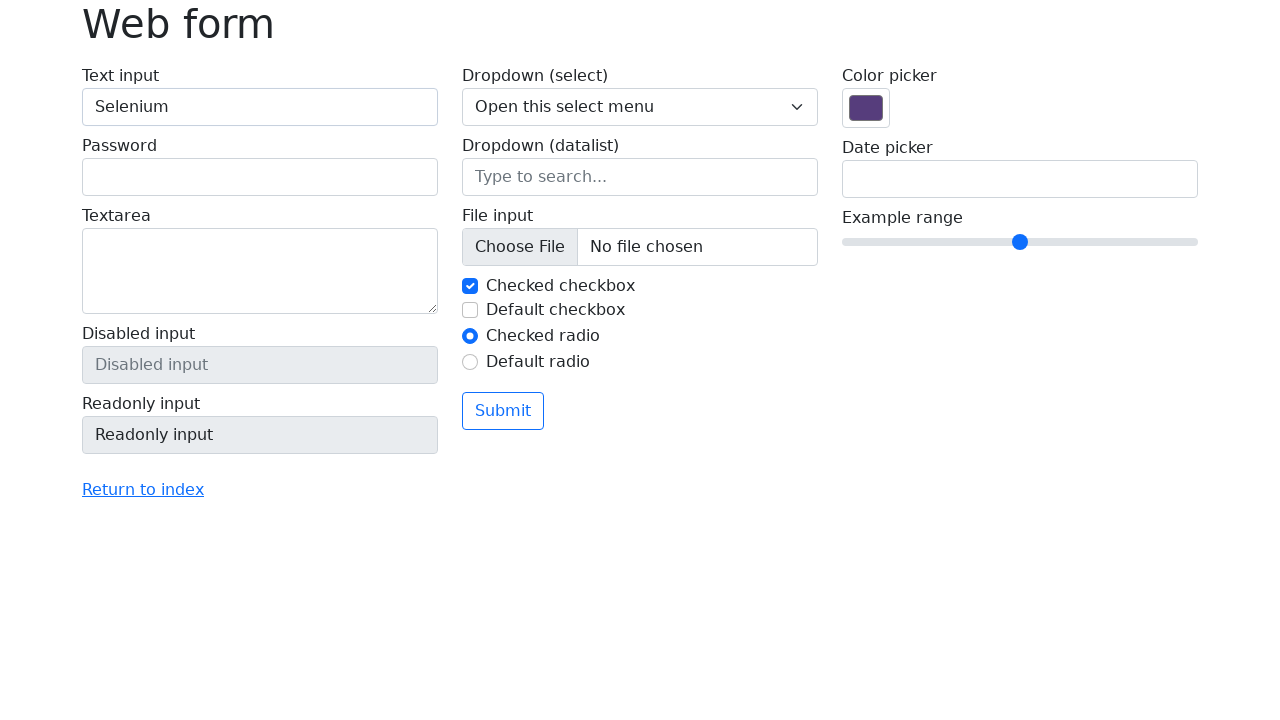

Clicked submit button at (503, 411) on button
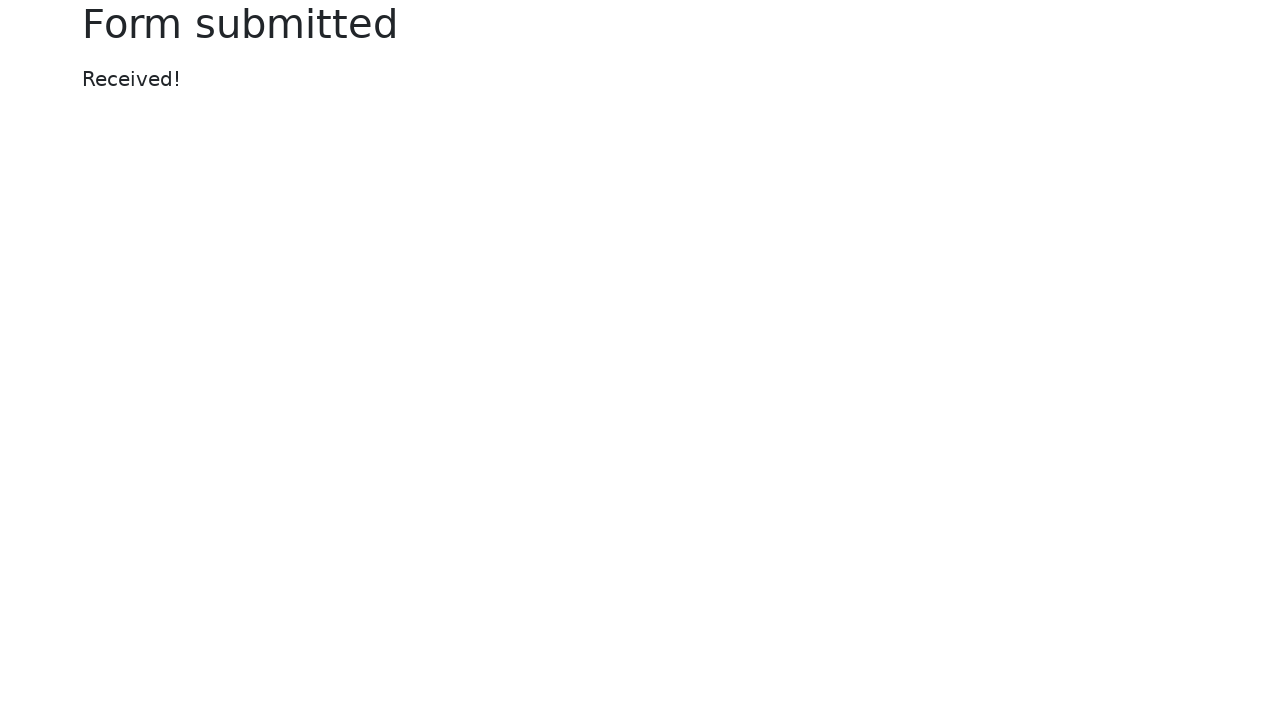

Success message element appeared
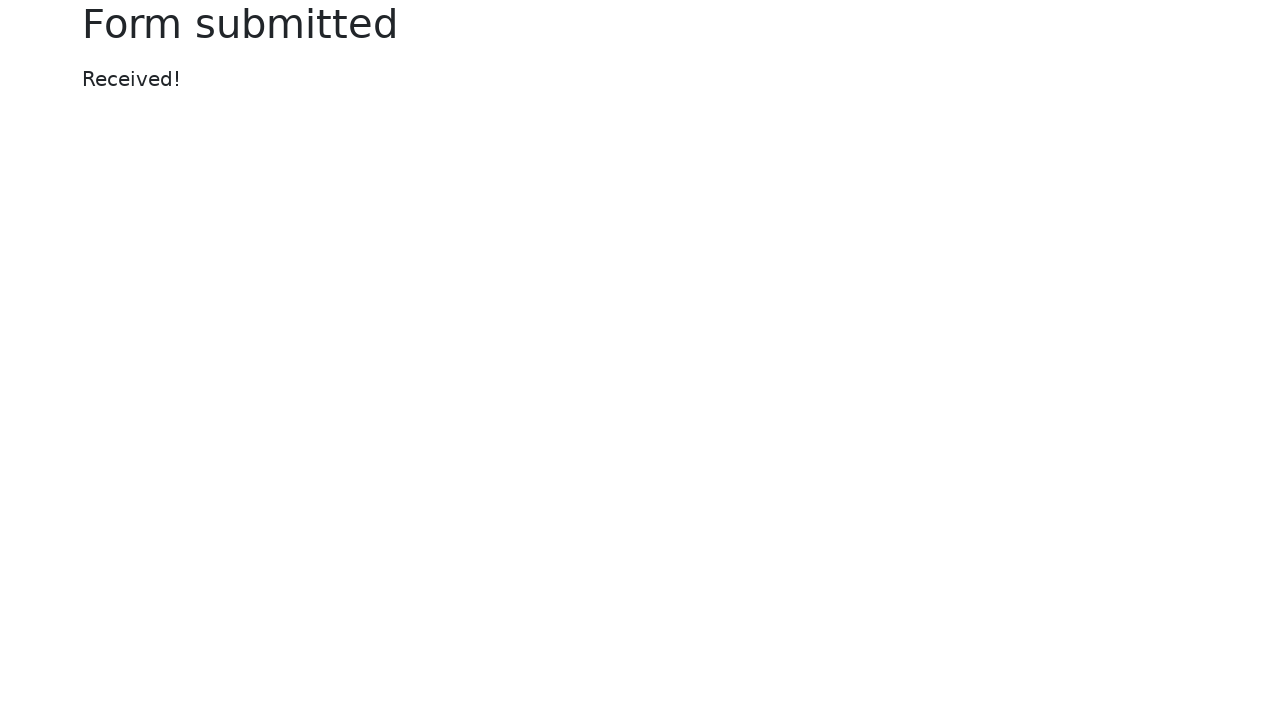

Verified success message displays 'Received!'
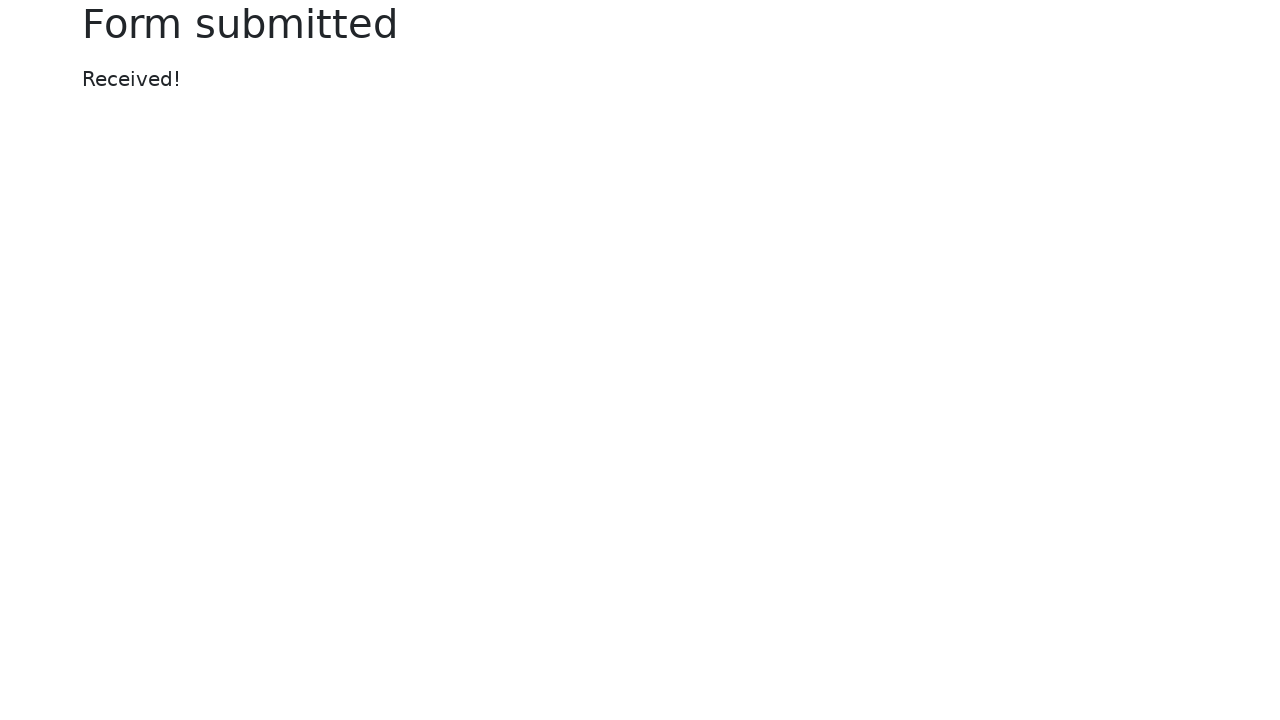

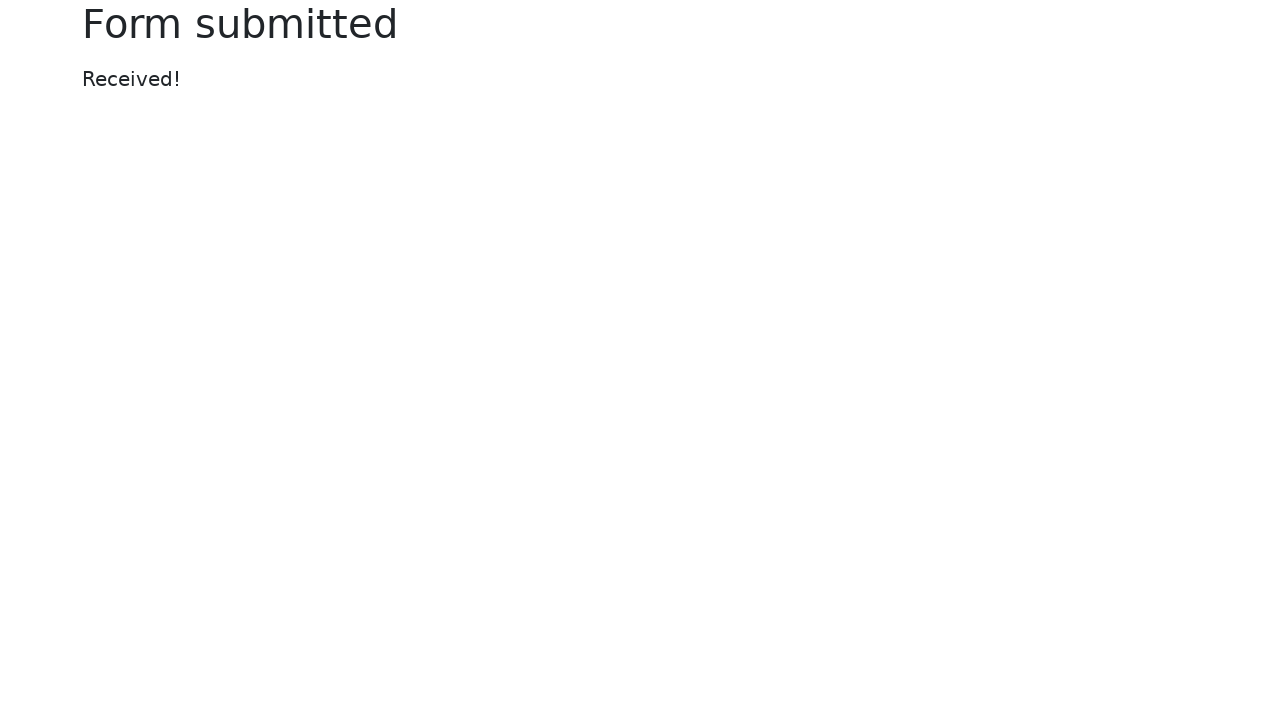